Tests a math form by reading a value from the page, calculating a mathematical result (log of absolute value of 12*sin(x)), entering the answer, checking a checkbox, selecting a radio button, and submitting the form.

Starting URL: https://suninjuly.github.io/math.html

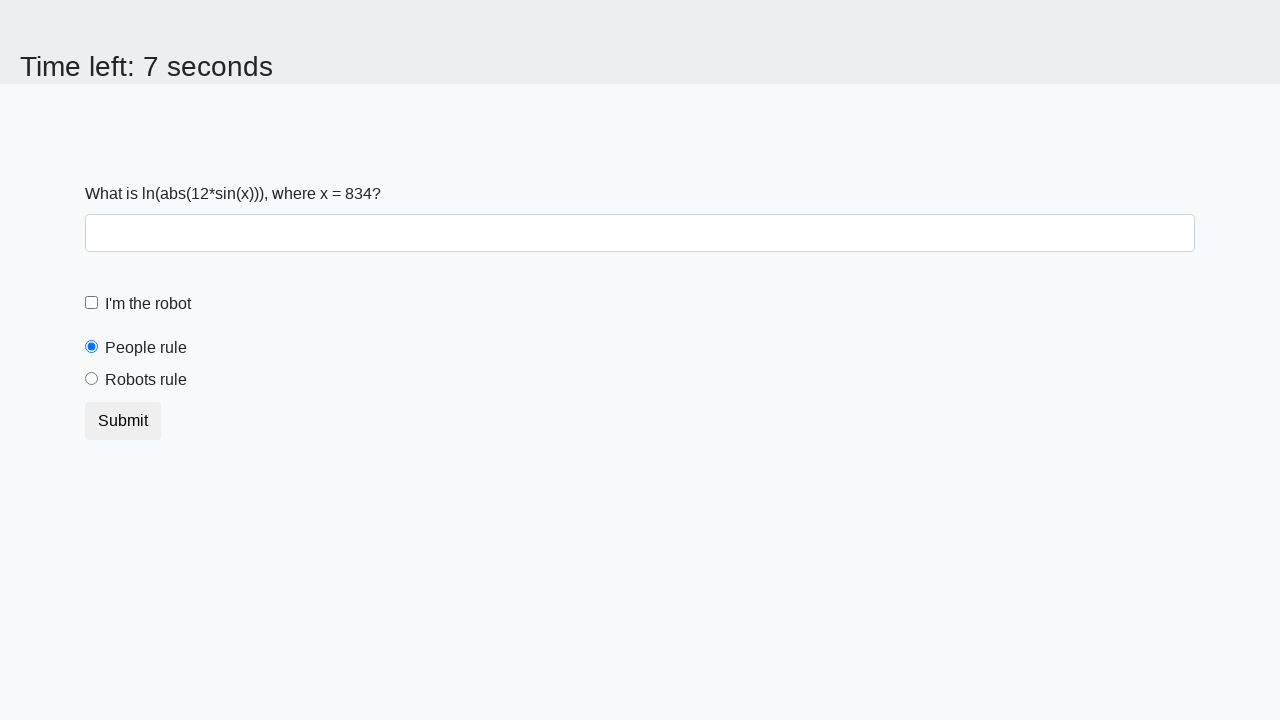

Retrieved x value from page element #input_value
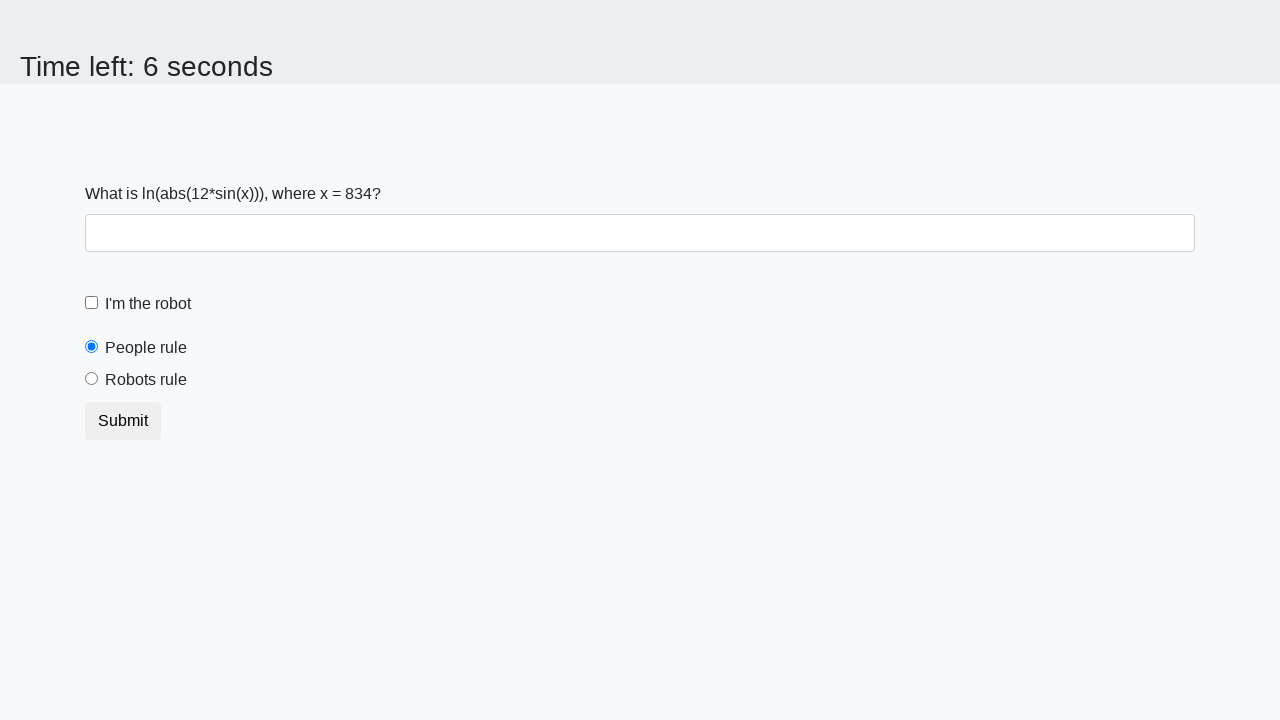

Calculated mathematical result: log(abs(12*sin(834))) = 2.4805899245586263
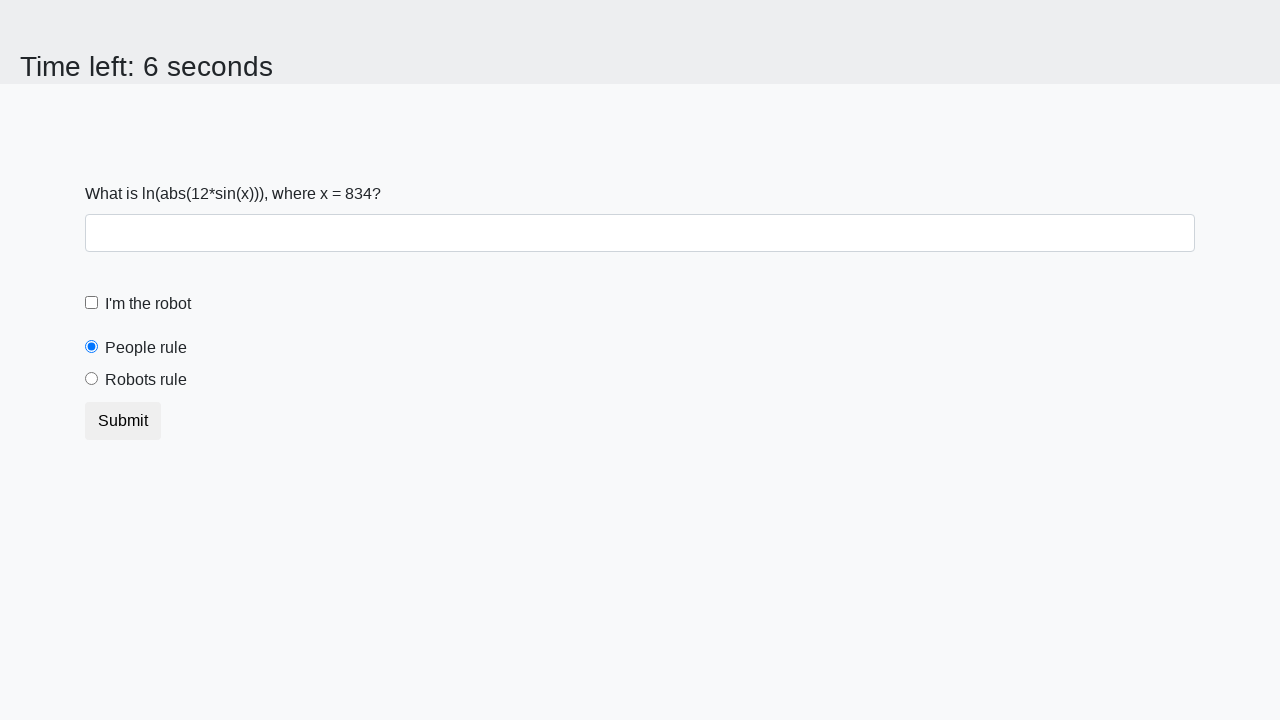

Entered calculated answer '2.4805899245586263' into answer field on #answer
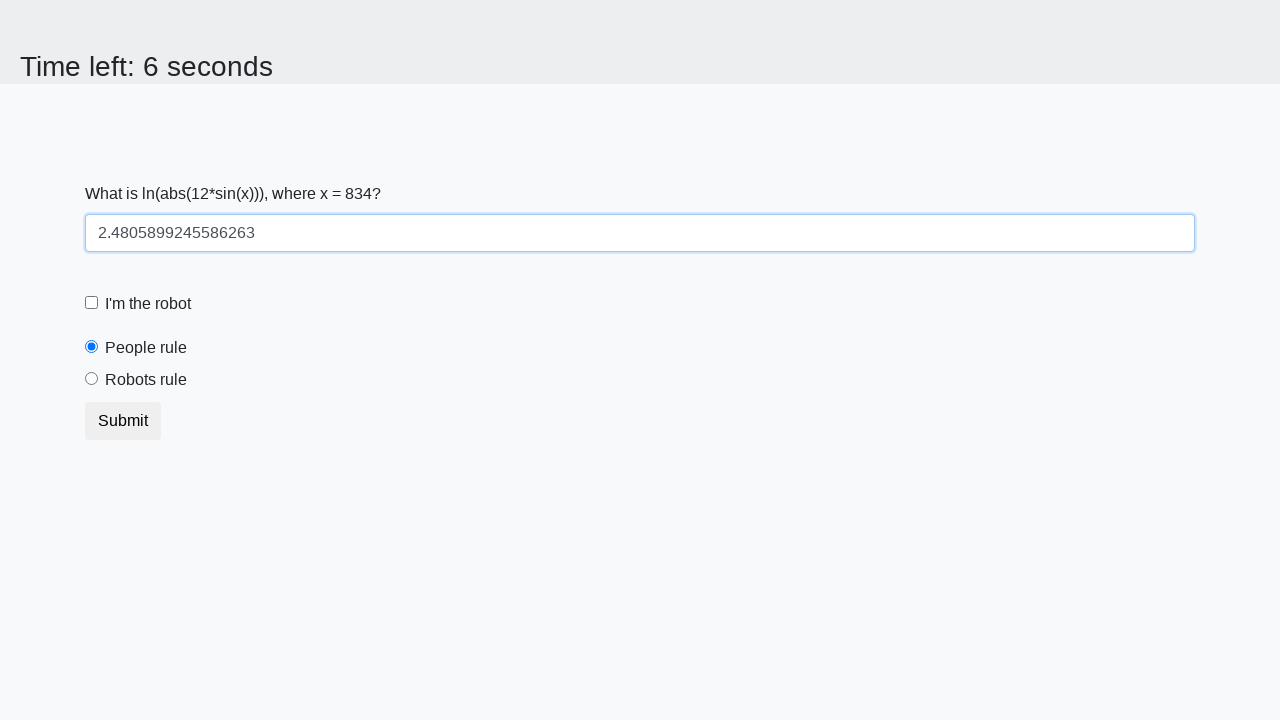

Checked the robot checkbox at (92, 303) on #robotCheckbox
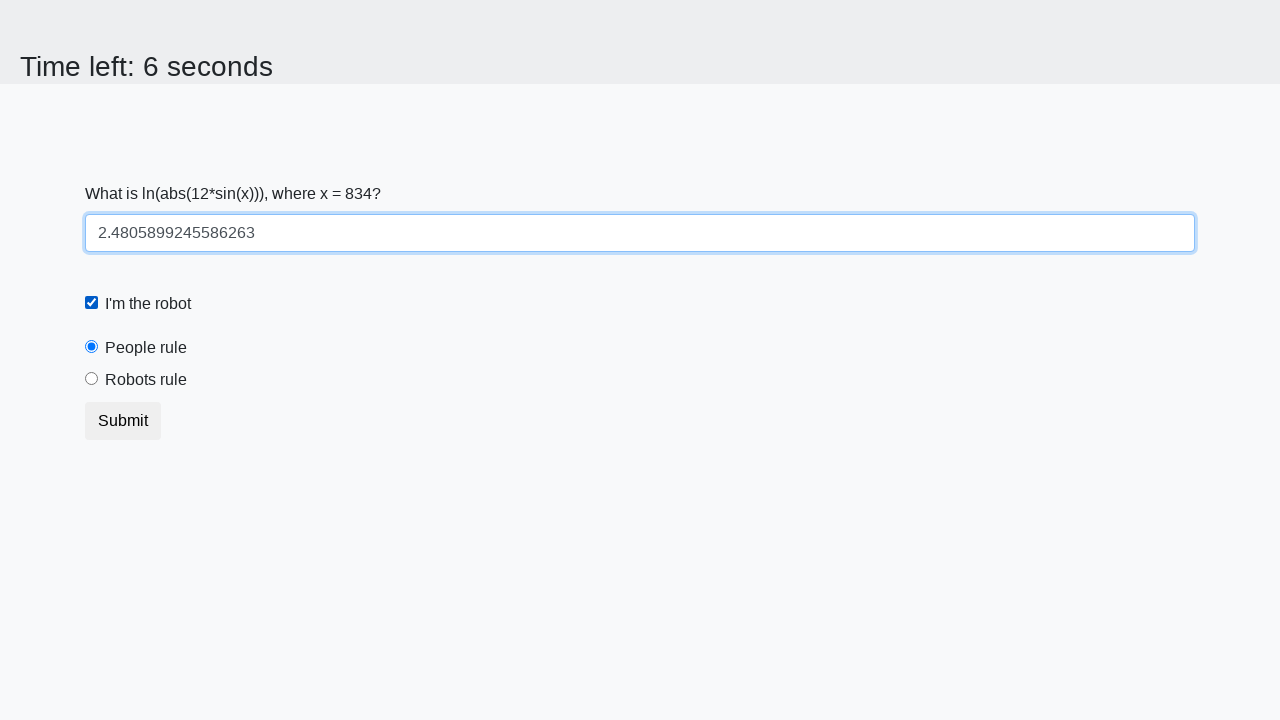

Selected the robots rule radio button at (92, 379) on #robotsRule
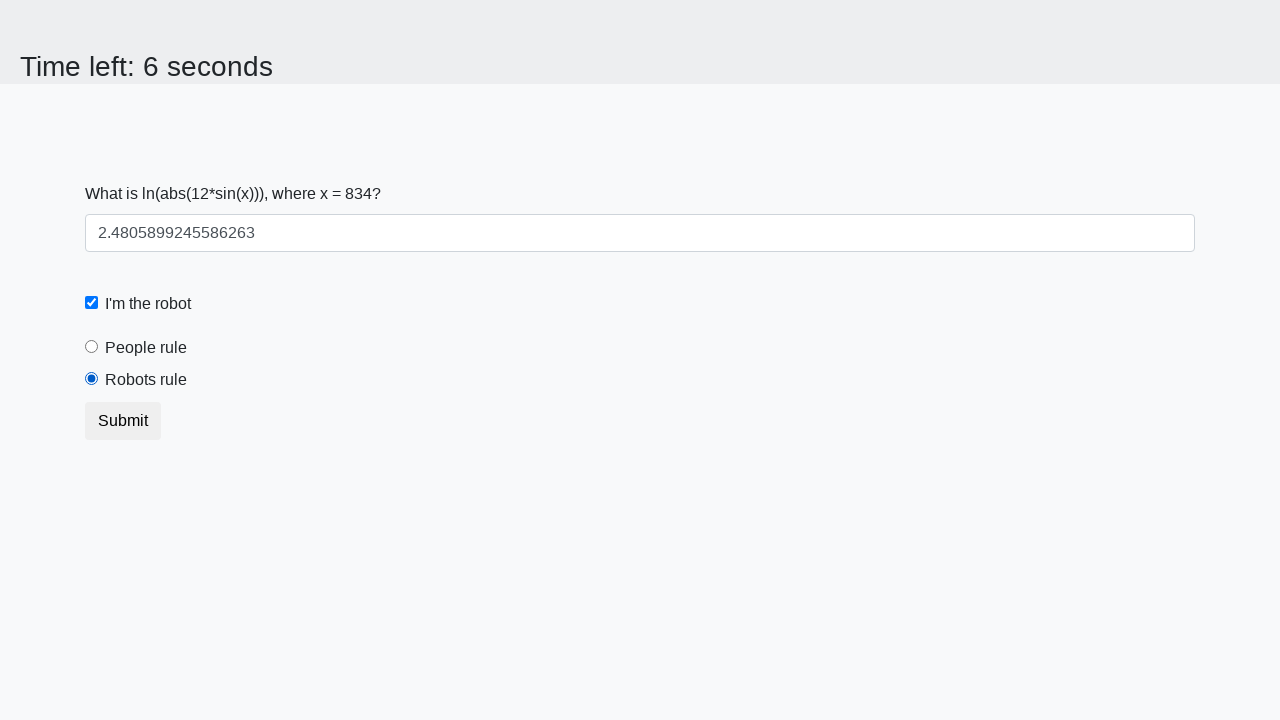

Submitted the math form at (123, 421) on xpath=//button[text()='Submit']
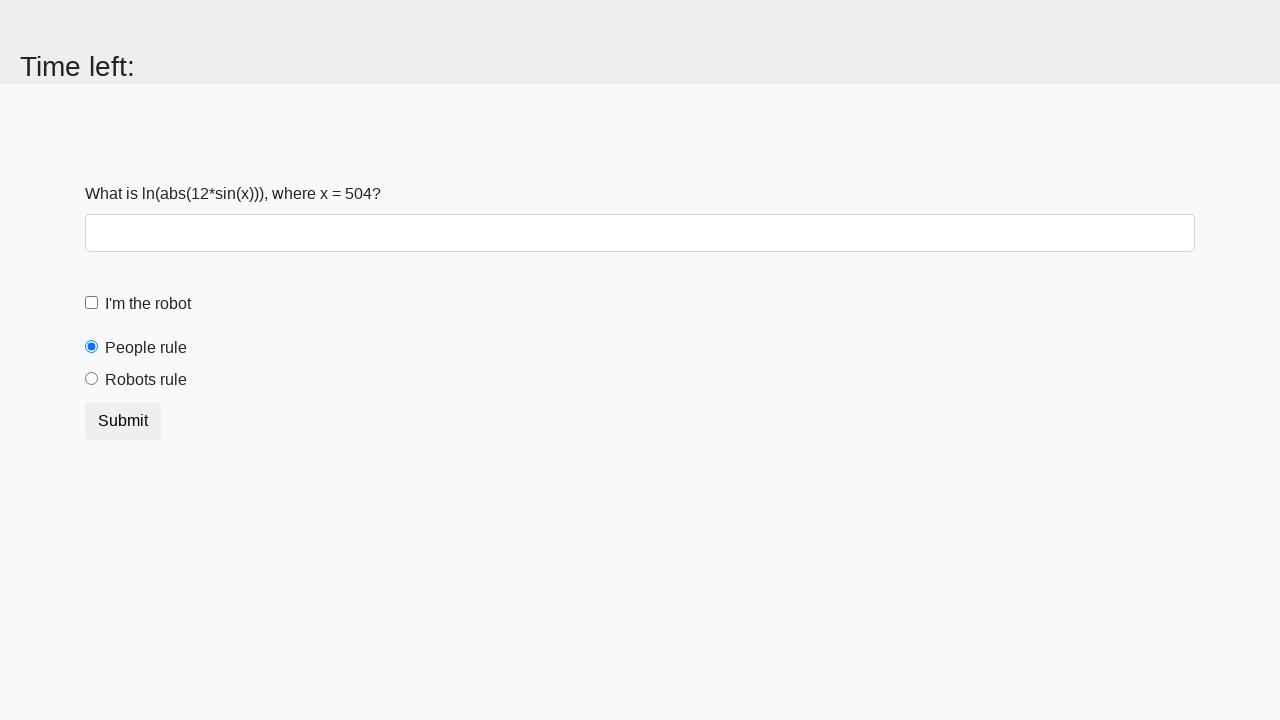

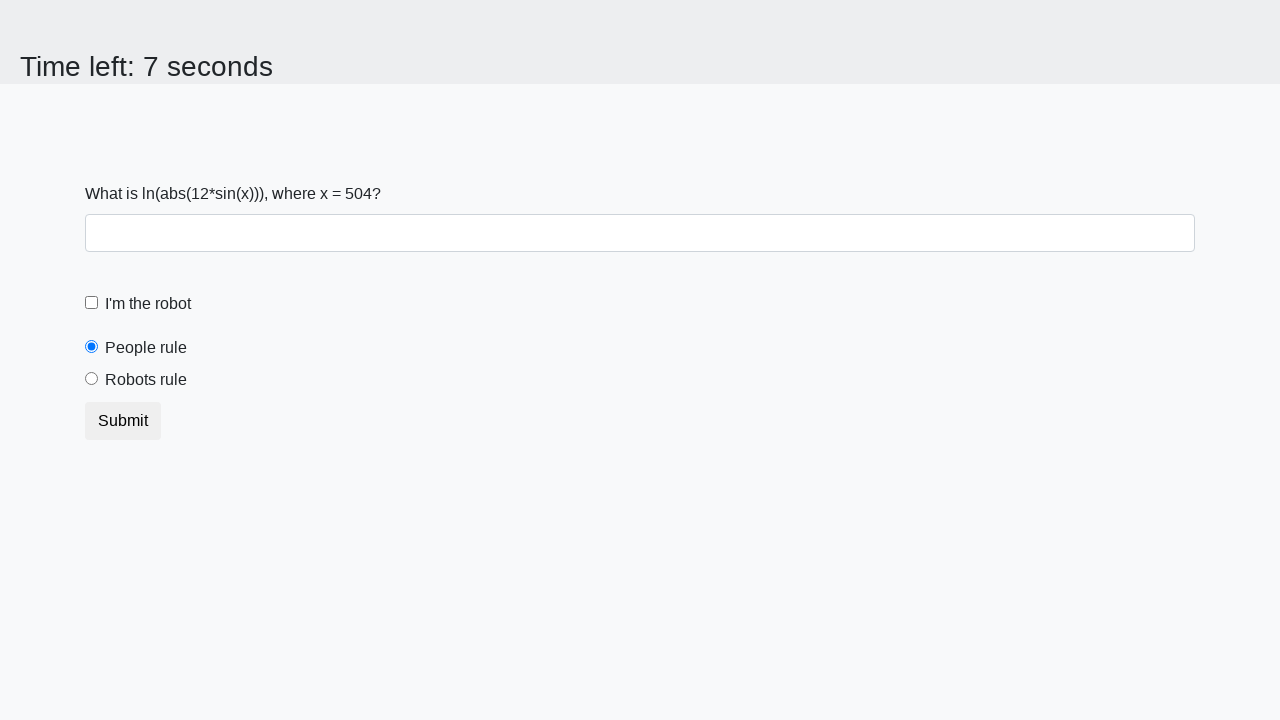